Navigates to W3Schools HTML tables page and verifies that a specific text ("Roland Mendel") is present within the customers table data cells

Starting URL: https://w3schools.com/html/html_tables.asp

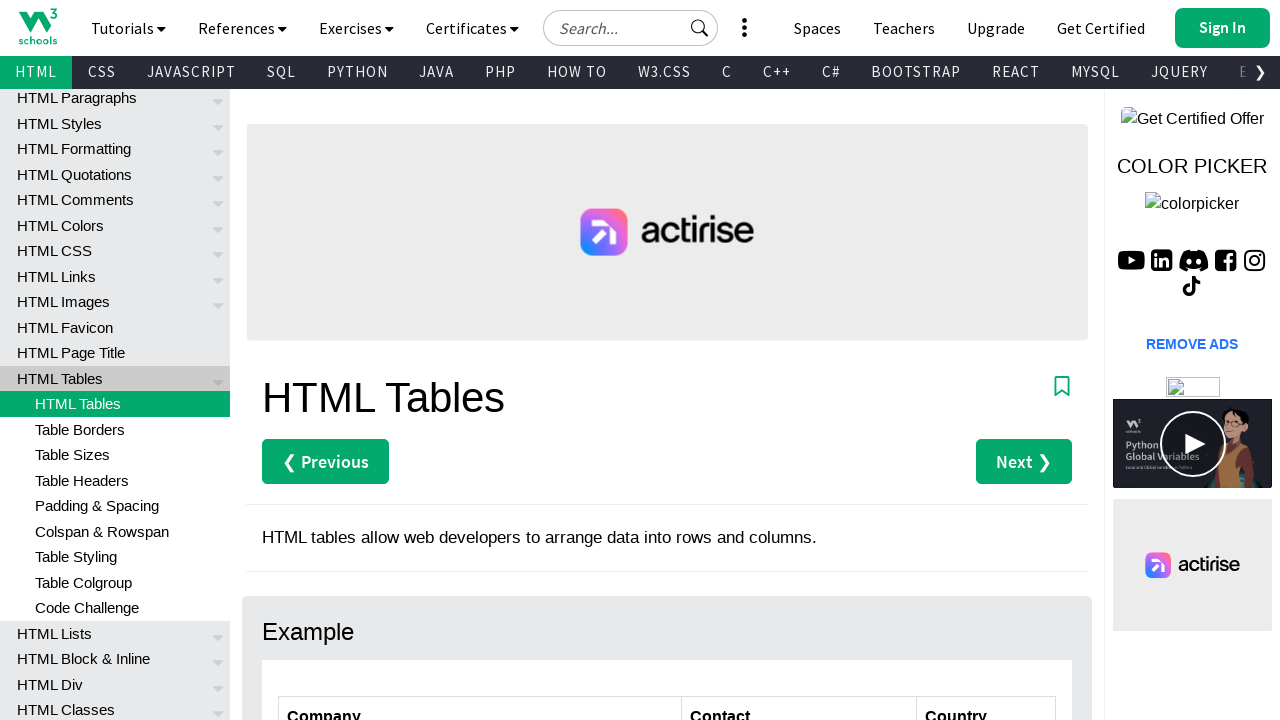

Navigated to W3Schools HTML tables page
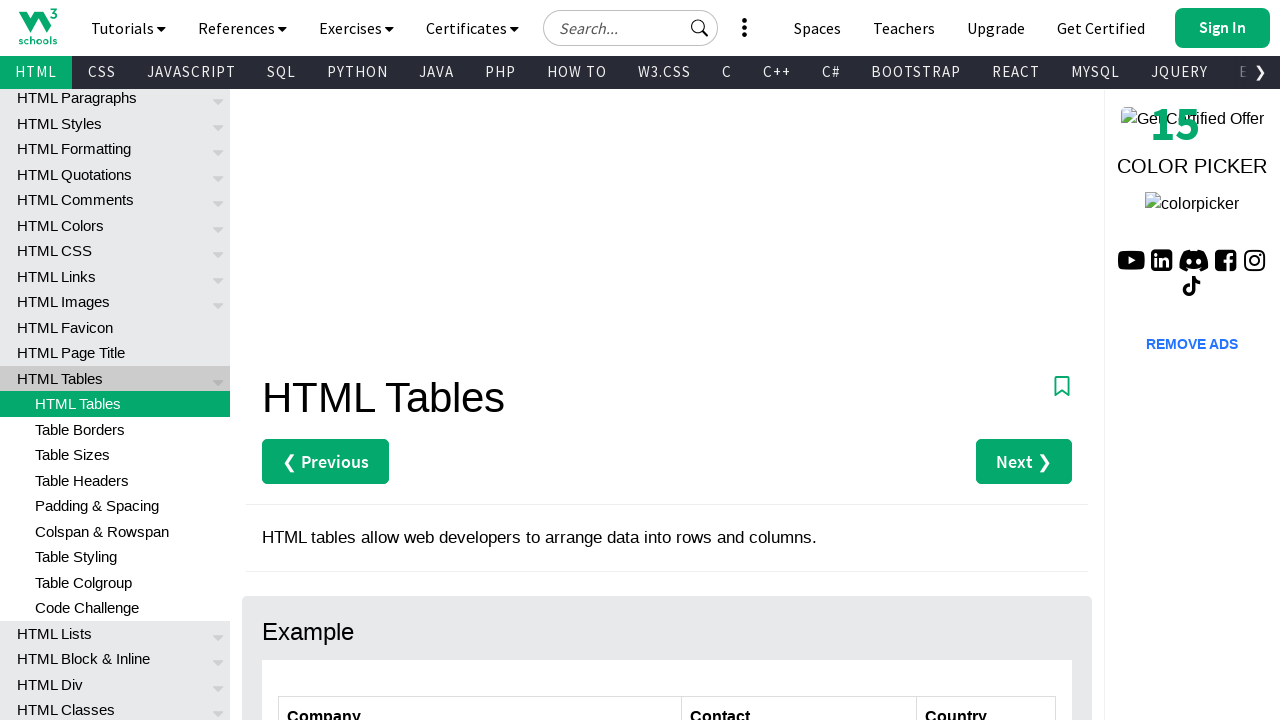

Customers table loaded successfully
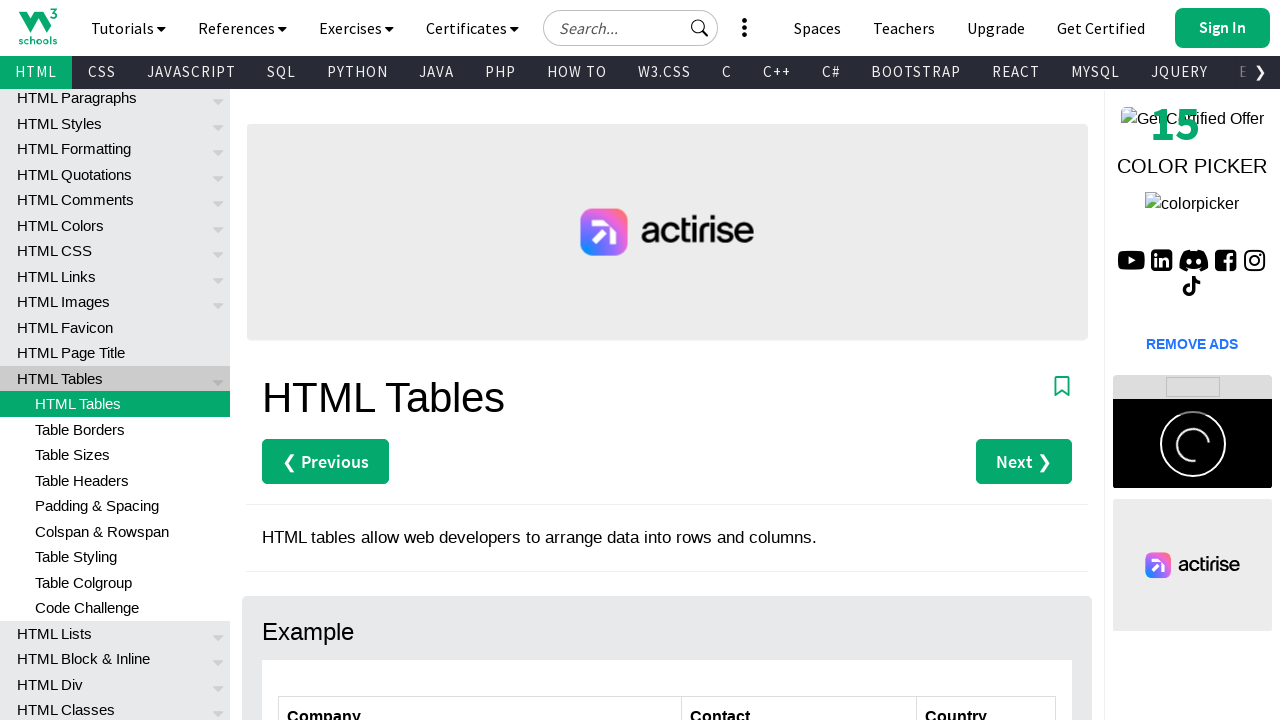

Verified that 'Roland Mendel' is present in the customers table
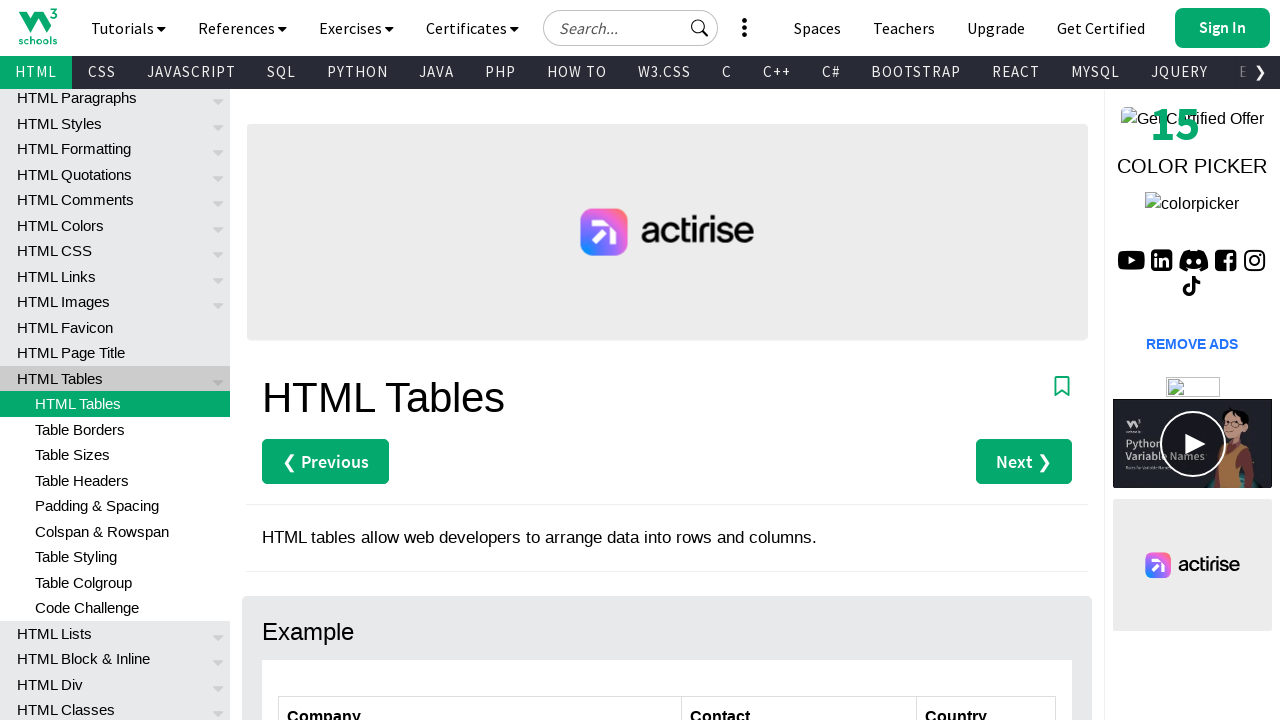

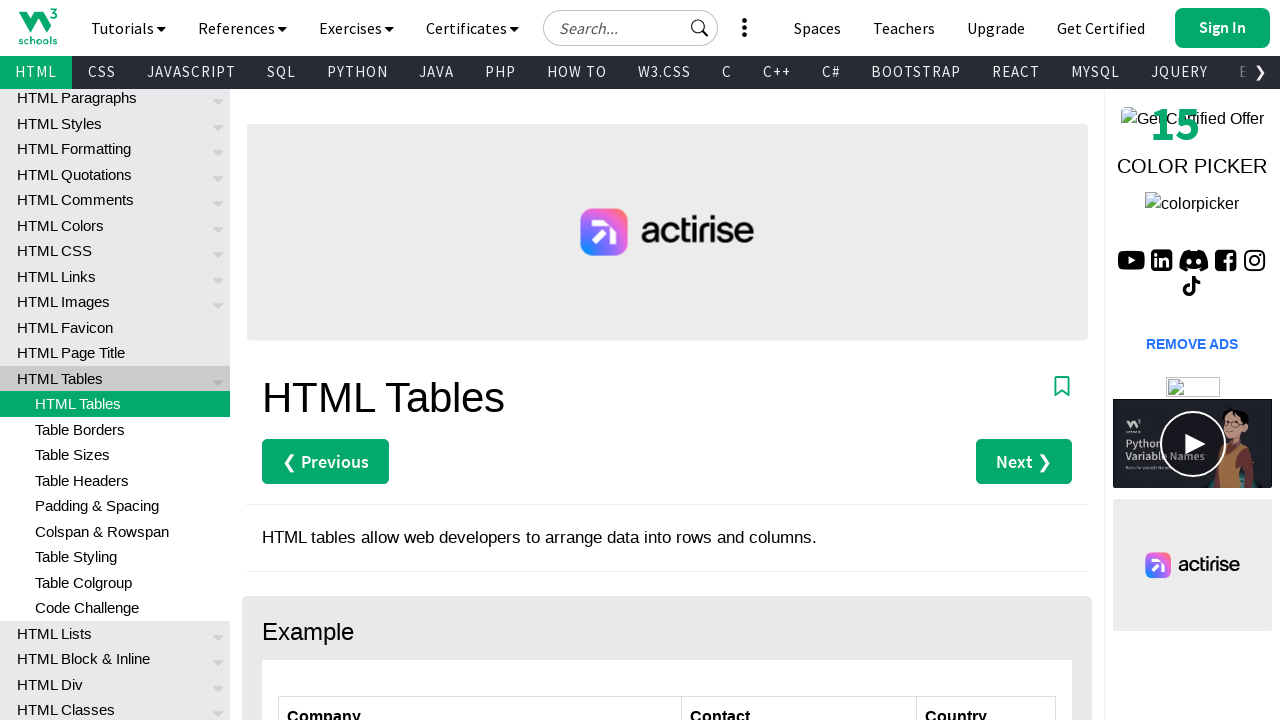